Clicks a hidden element on the page to solve the puzzle

Starting URL: https://obstaclecourse.tricentis.com/Obstacles/66666

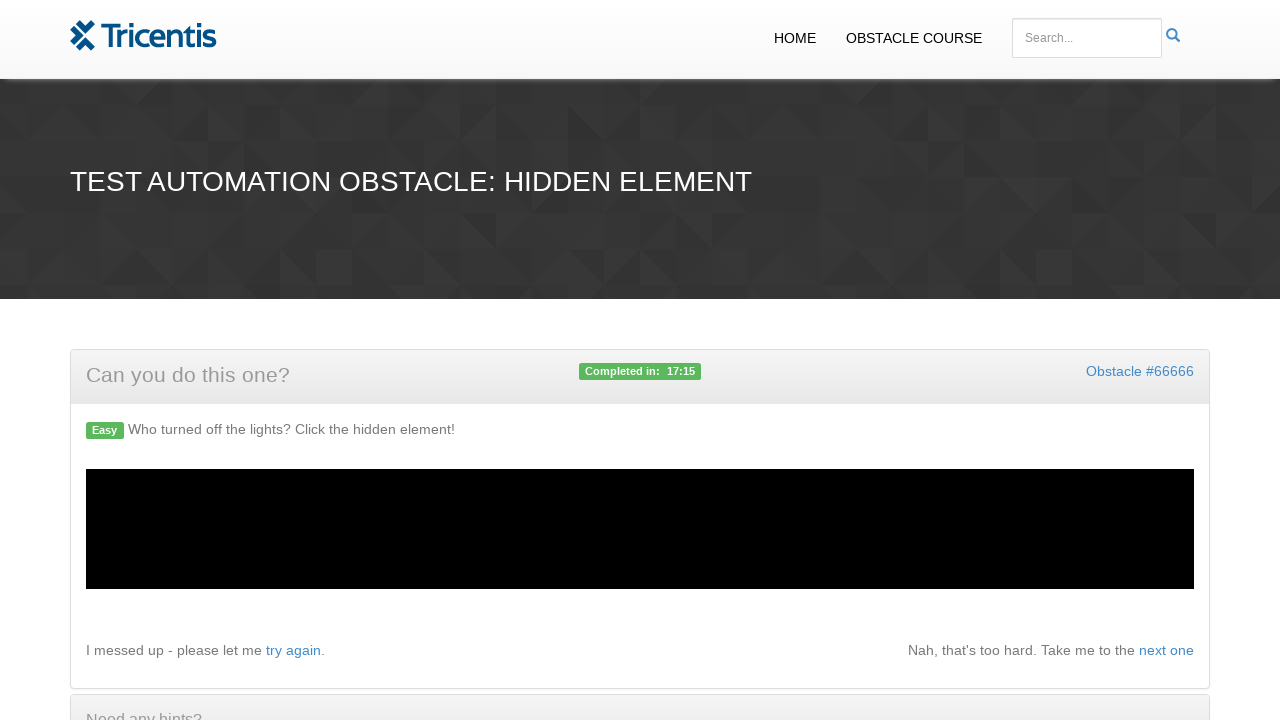

Navigated to HiddenElement puzzle page
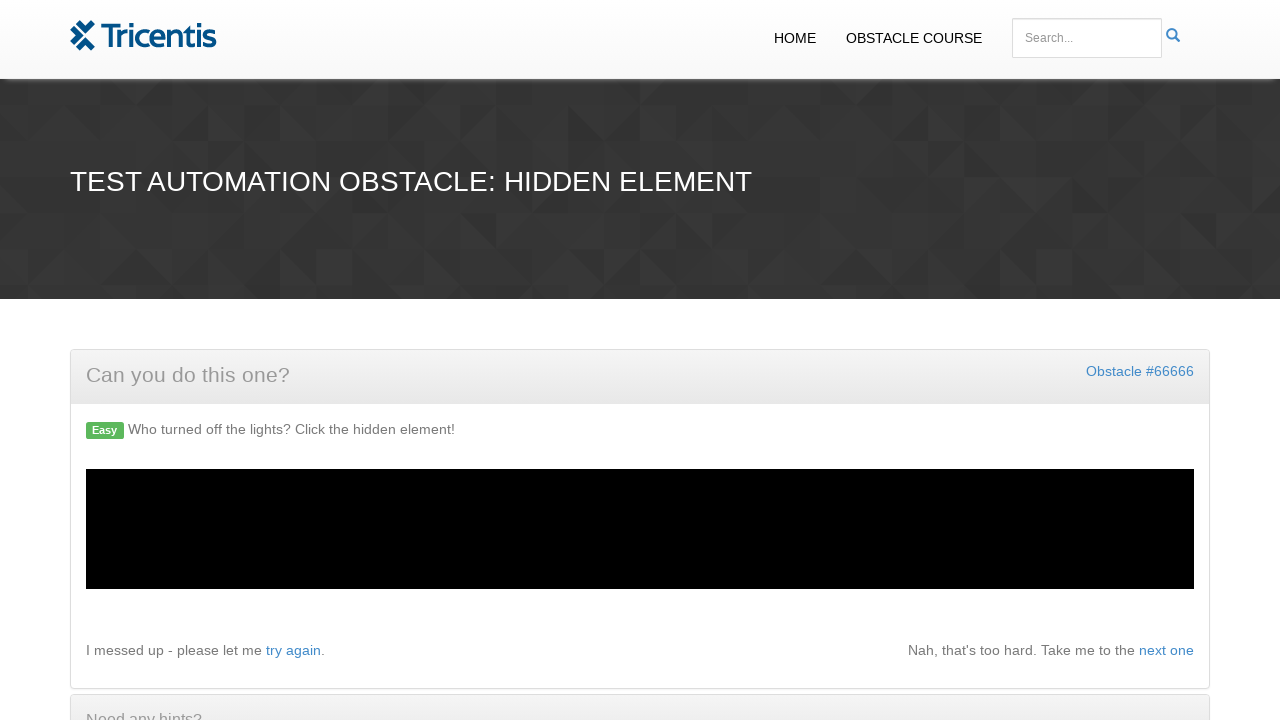

Clicked hidden element with force option at (408, 574) on #clickthis
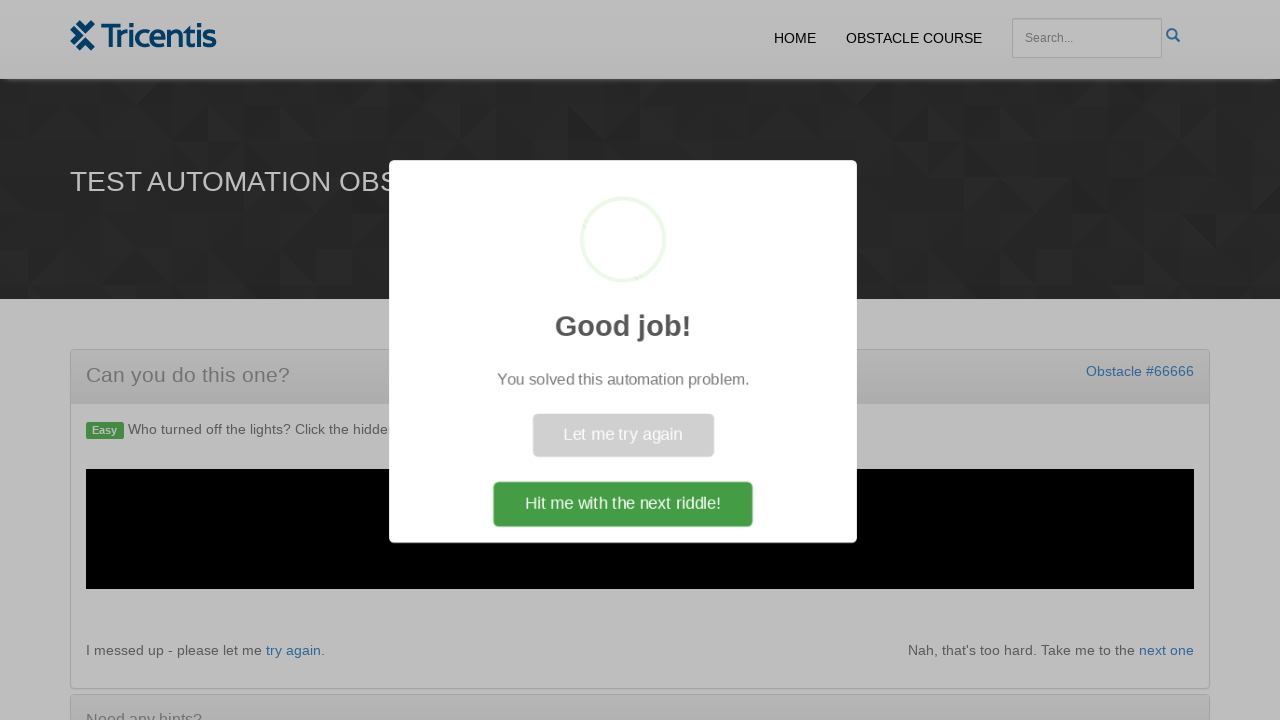

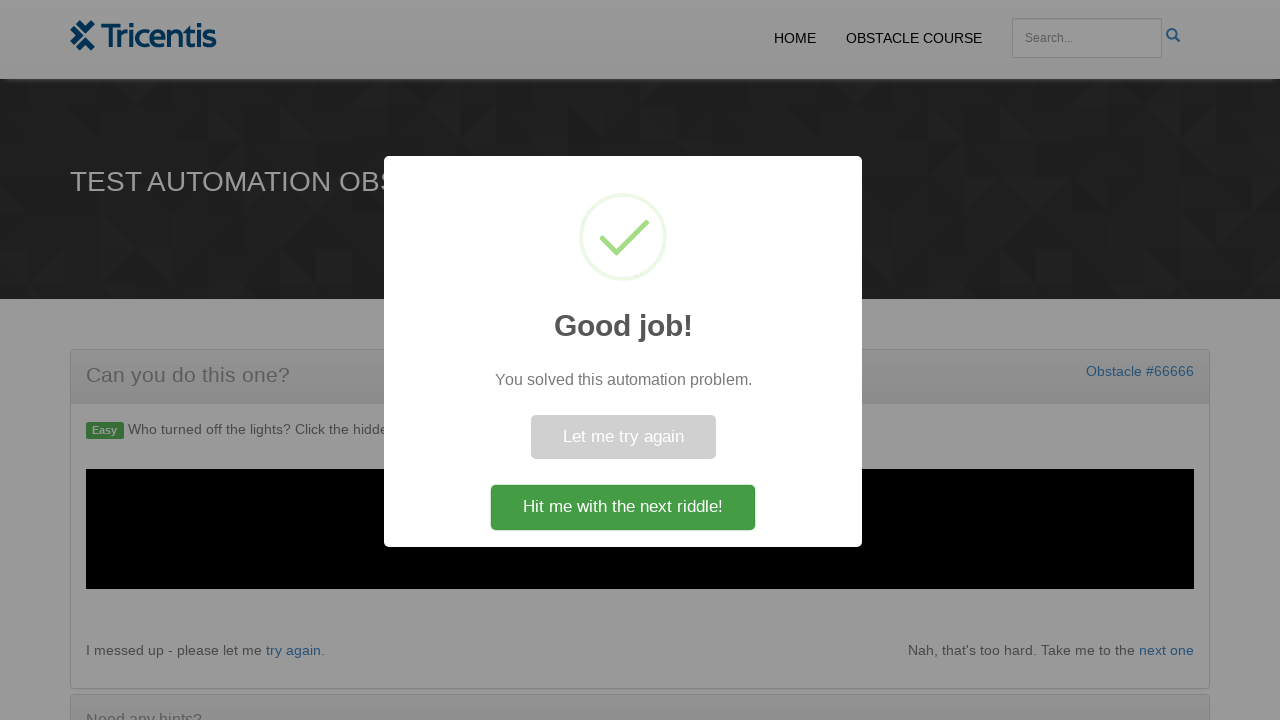